Navigates to jQuery UI website, maximizes the window, and verifies that the top navigation menu items are present and loaded

Starting URL: http://jqueryui.com/

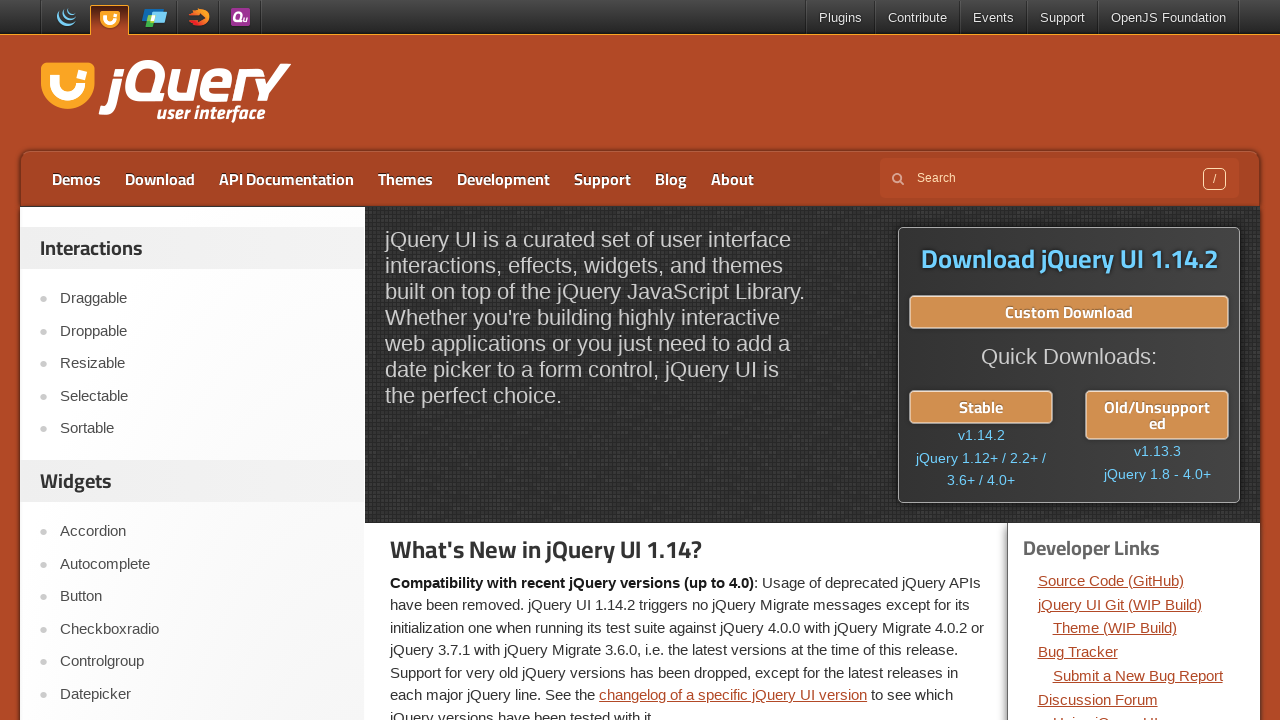

Waited for first menu item link to be present
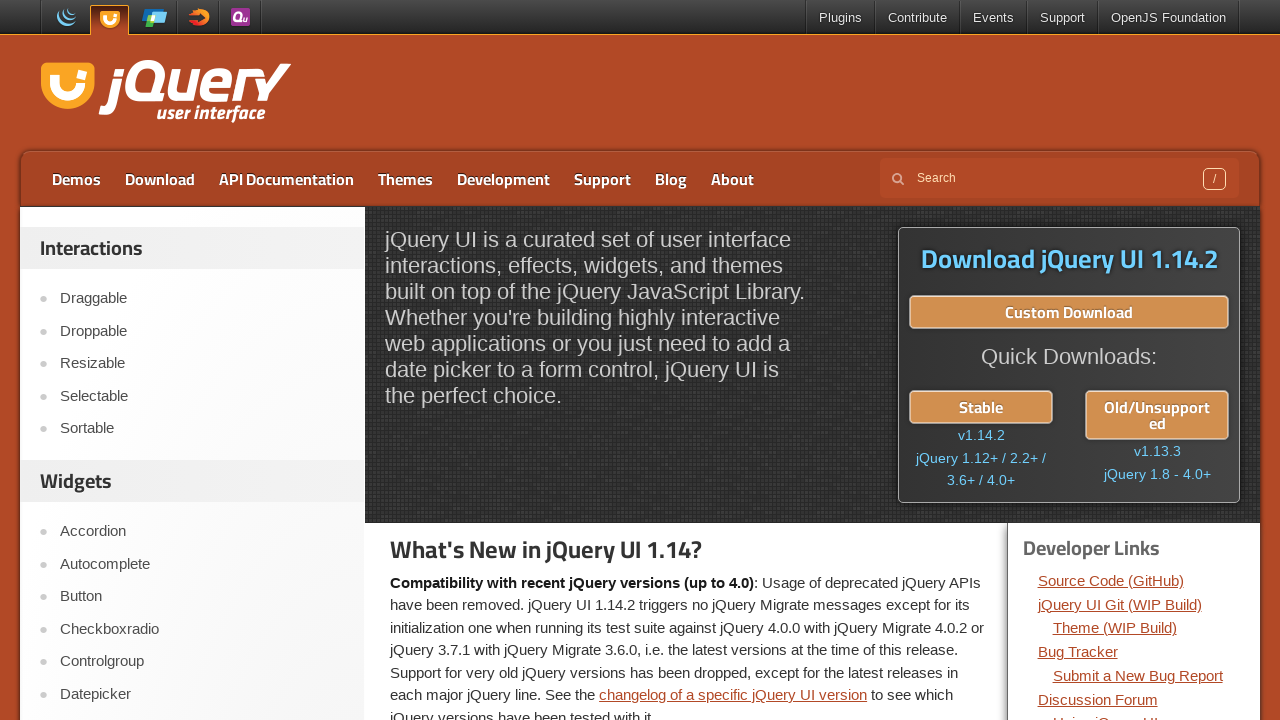

Maximized viewport to 1920x1080
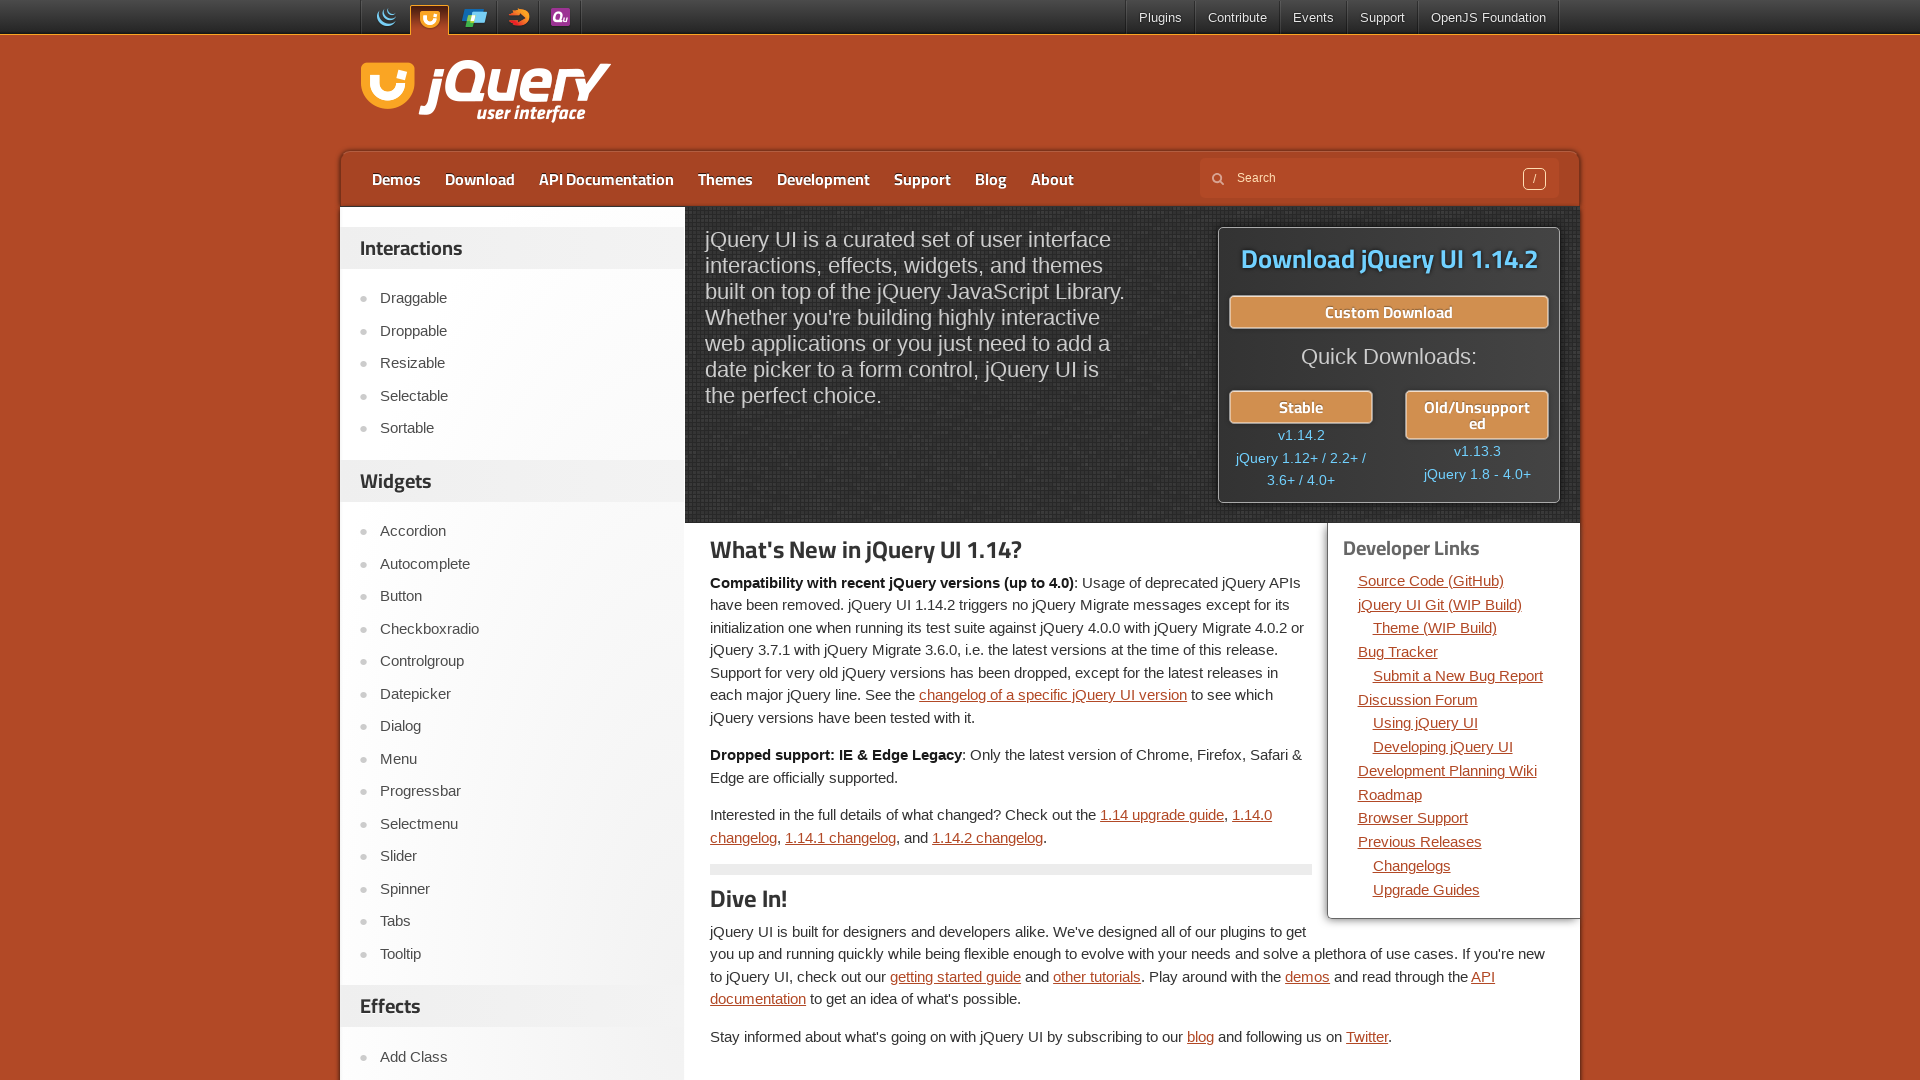

Waited for top navigation menu items to be present
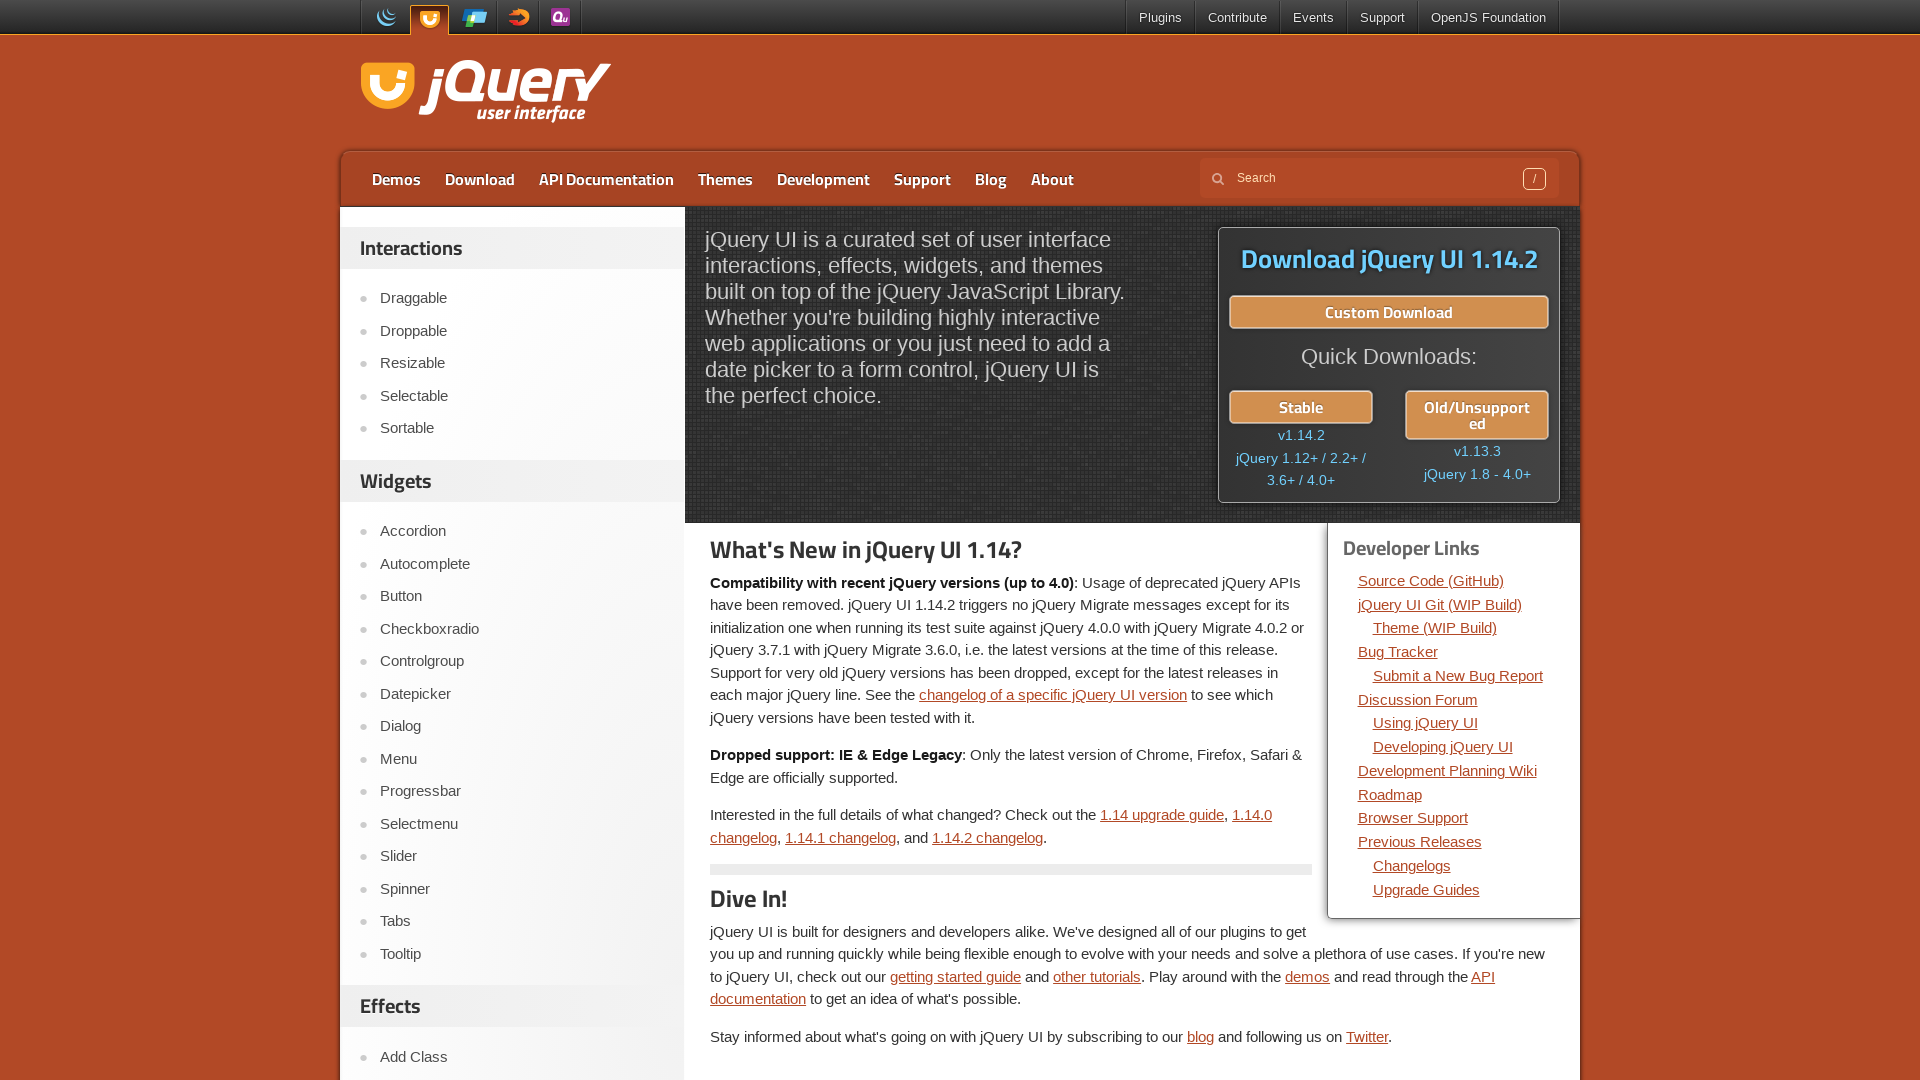

Verified first menu item is visible and loaded
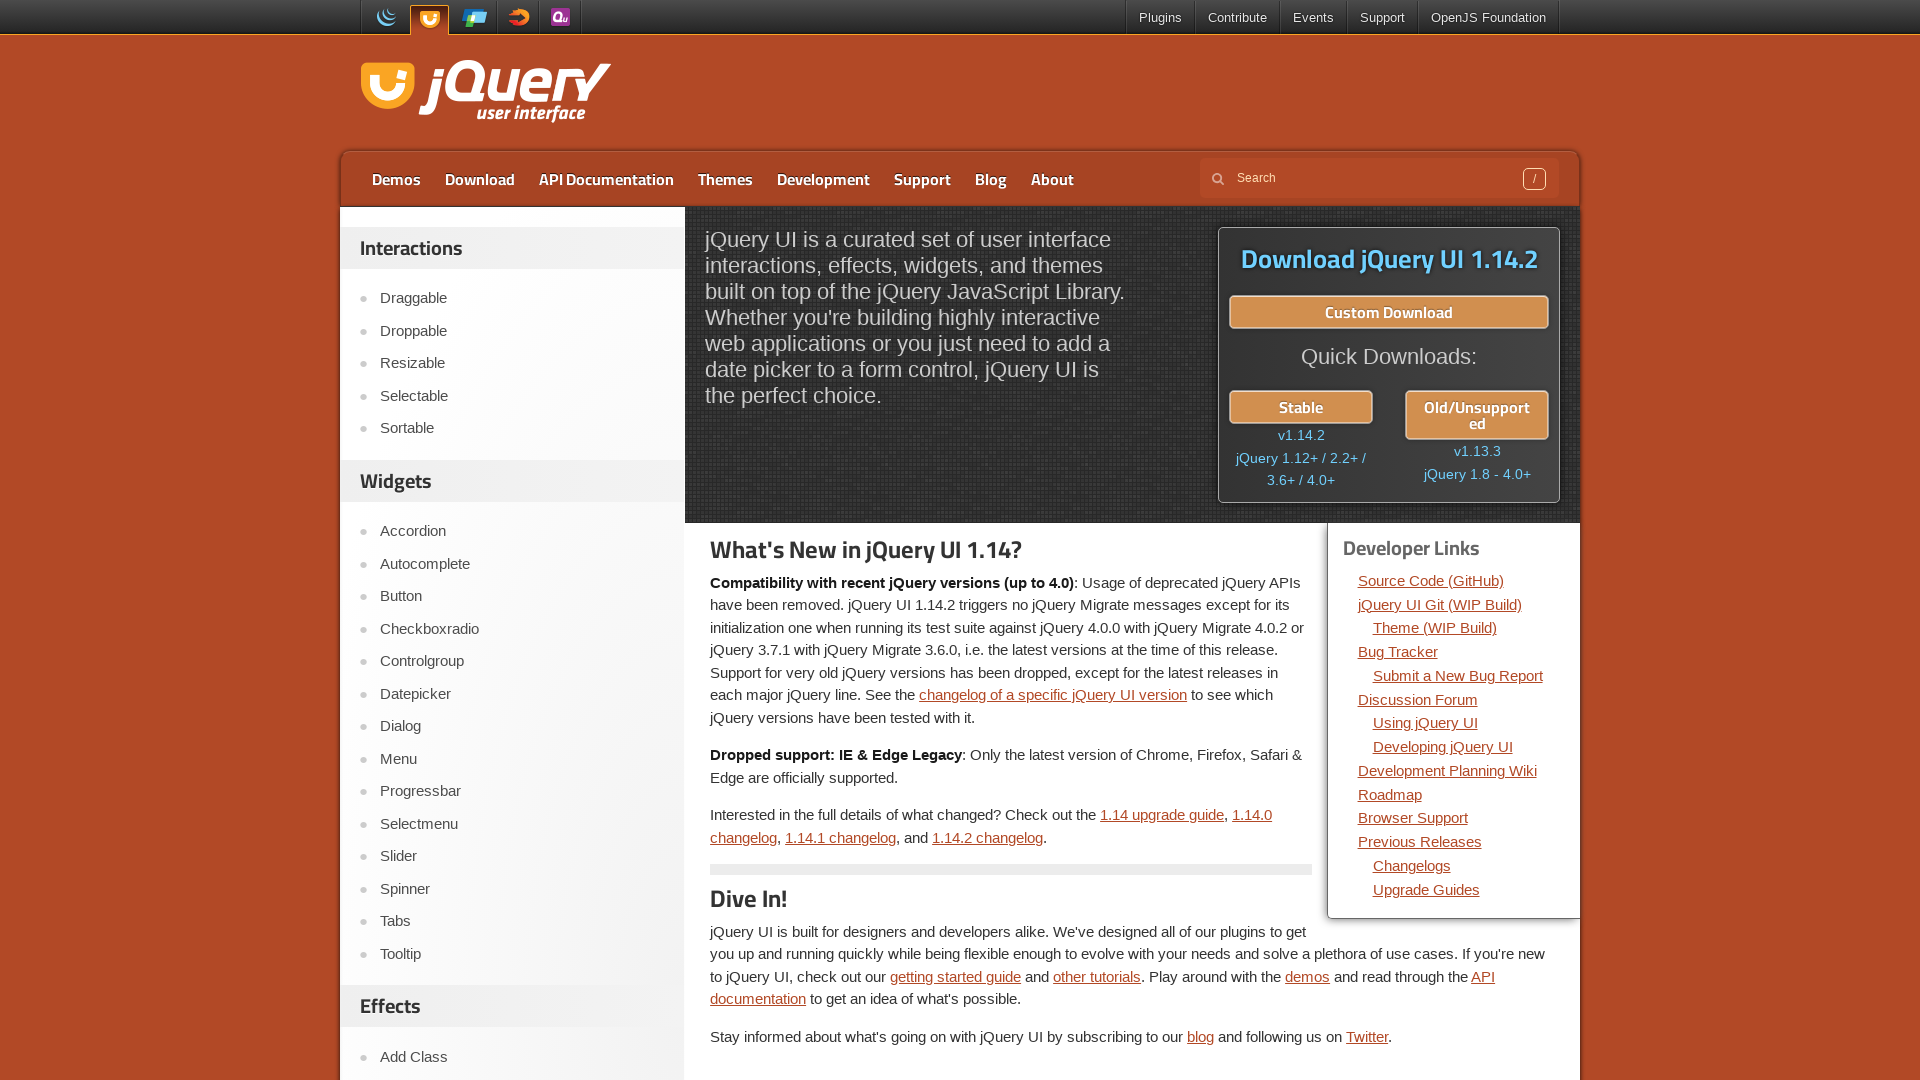

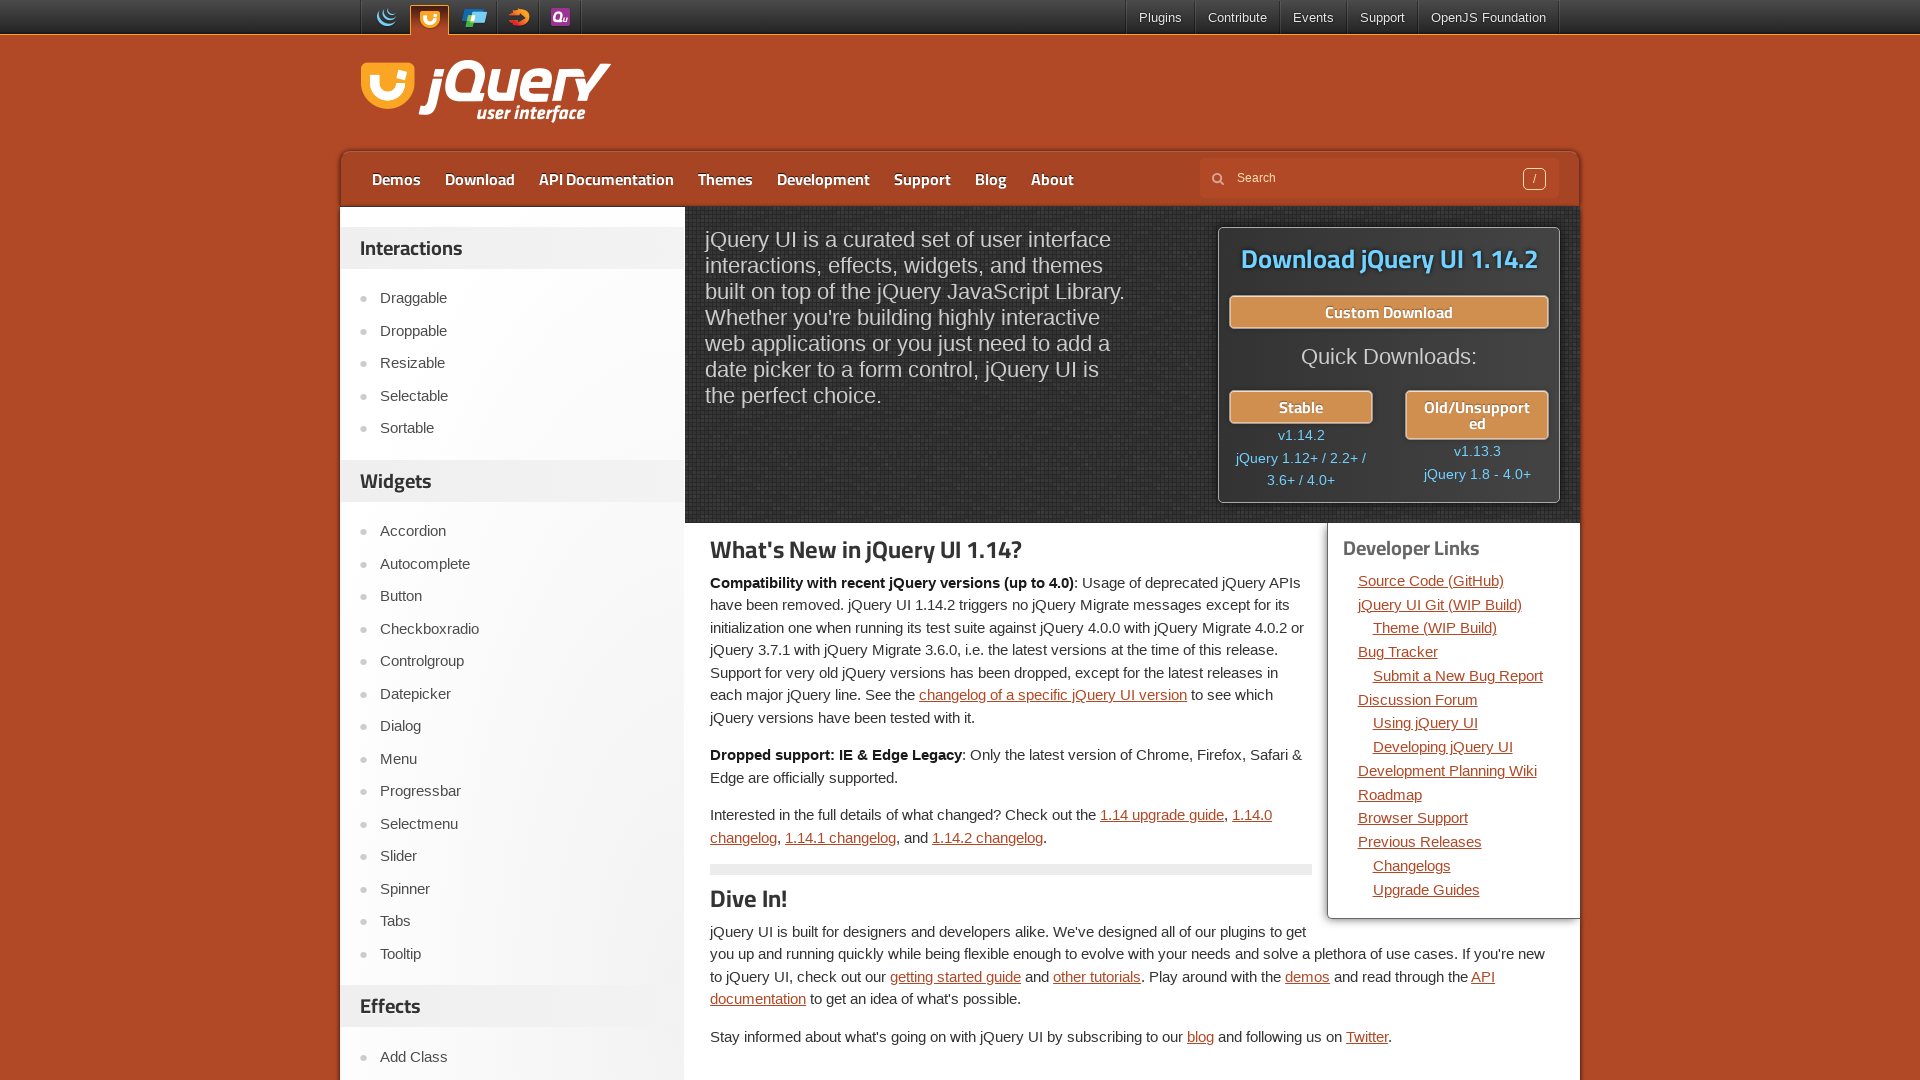